Searches for weather information on tenki.jp by entering a location, clicking the first search result, and navigating to the hourly weather forecast view

Starting URL: https://tenki.jp/

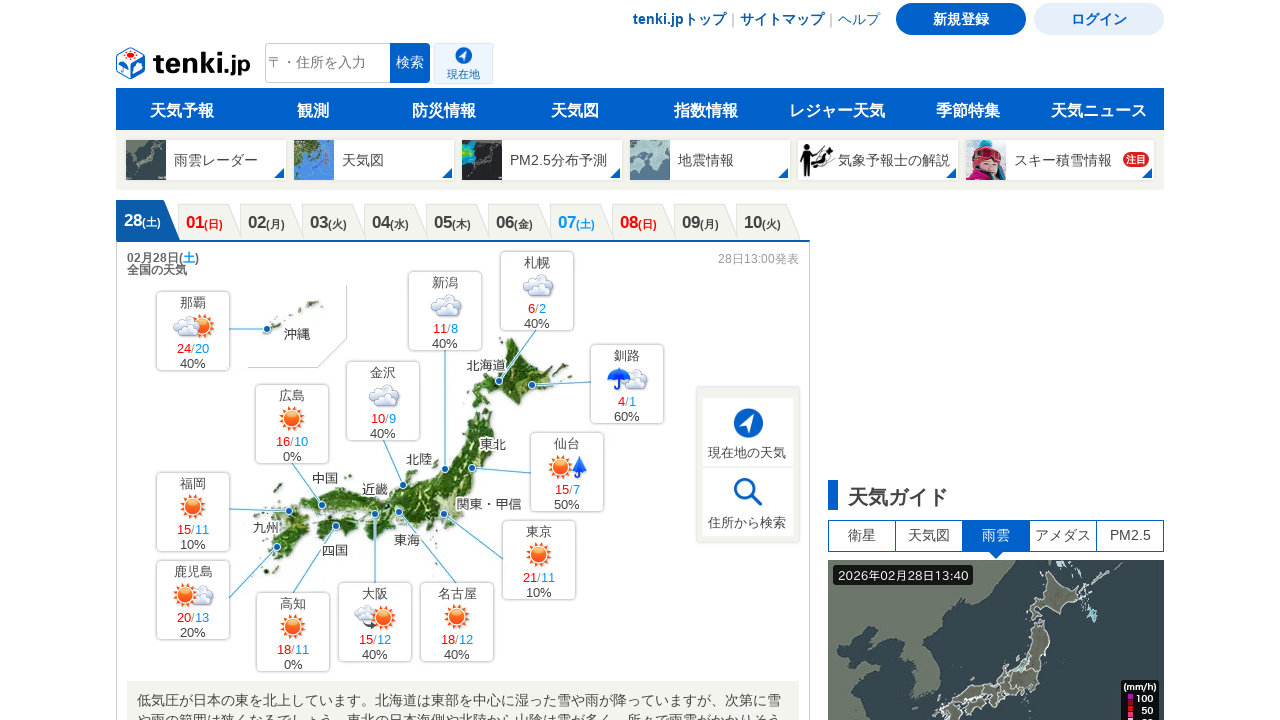

Entered location '東京' in search box on #keyword
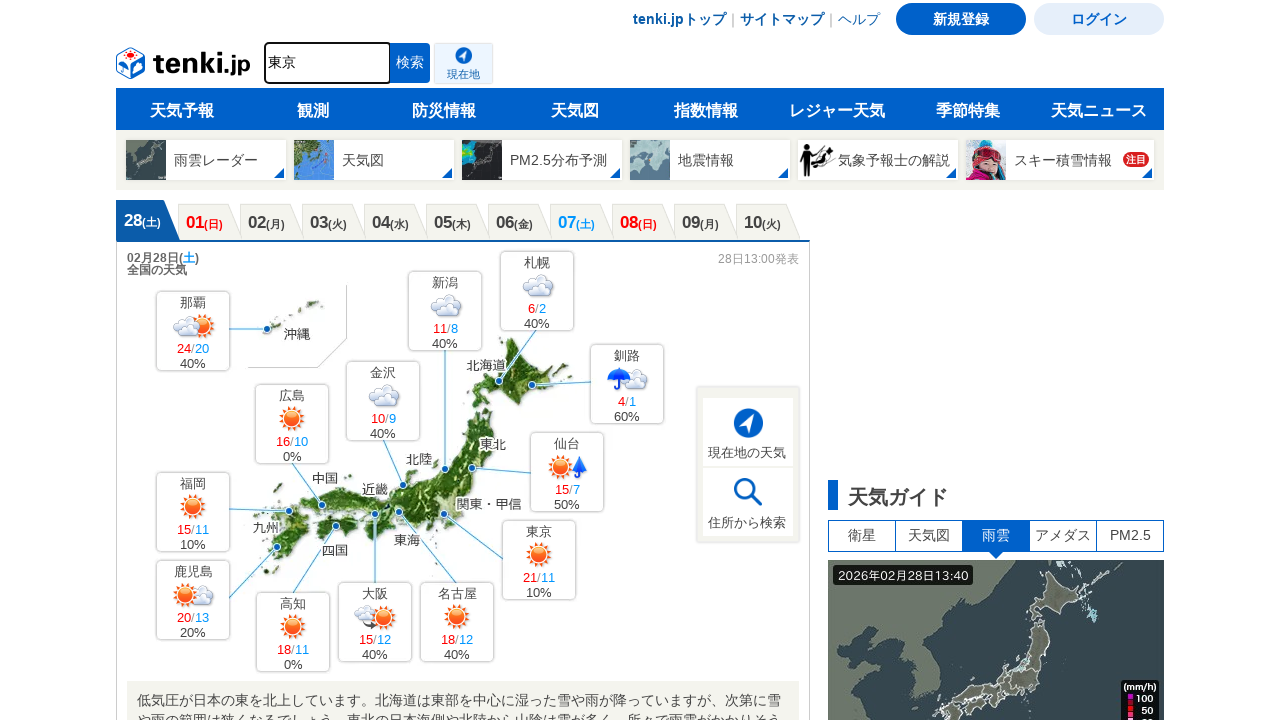

Clicked search button at (410, 63) on #btn
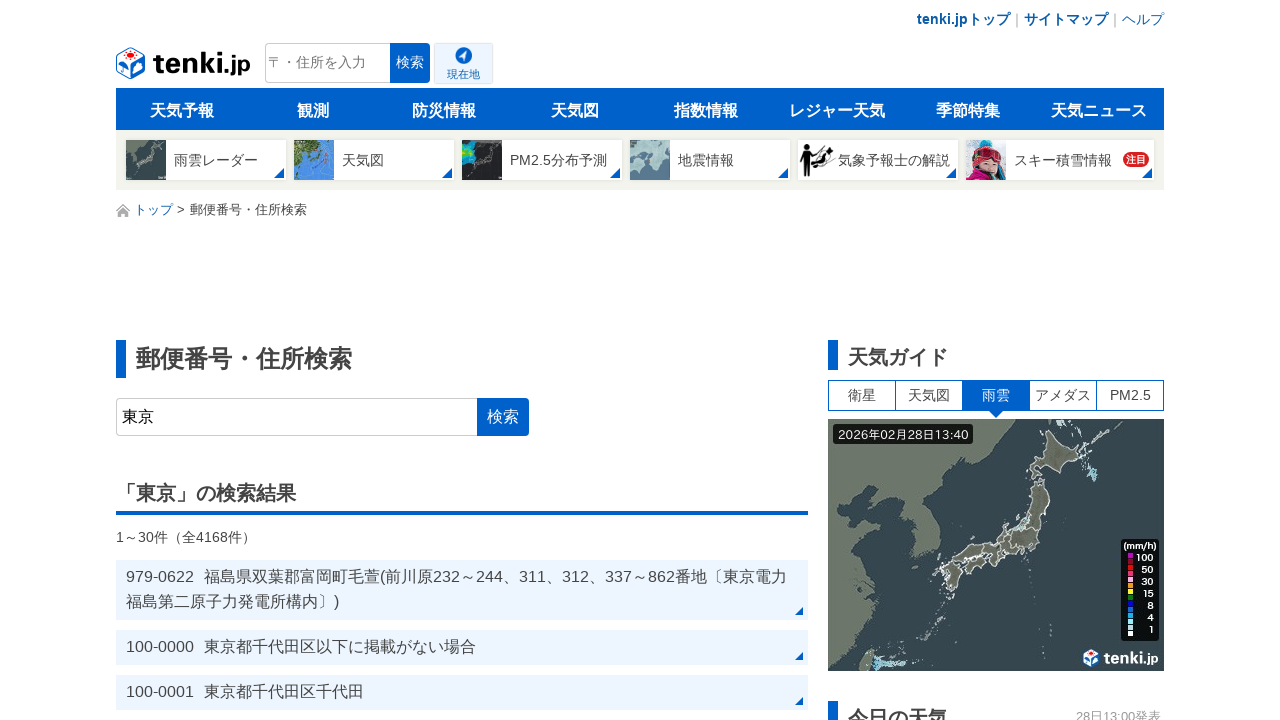

Search results loaded
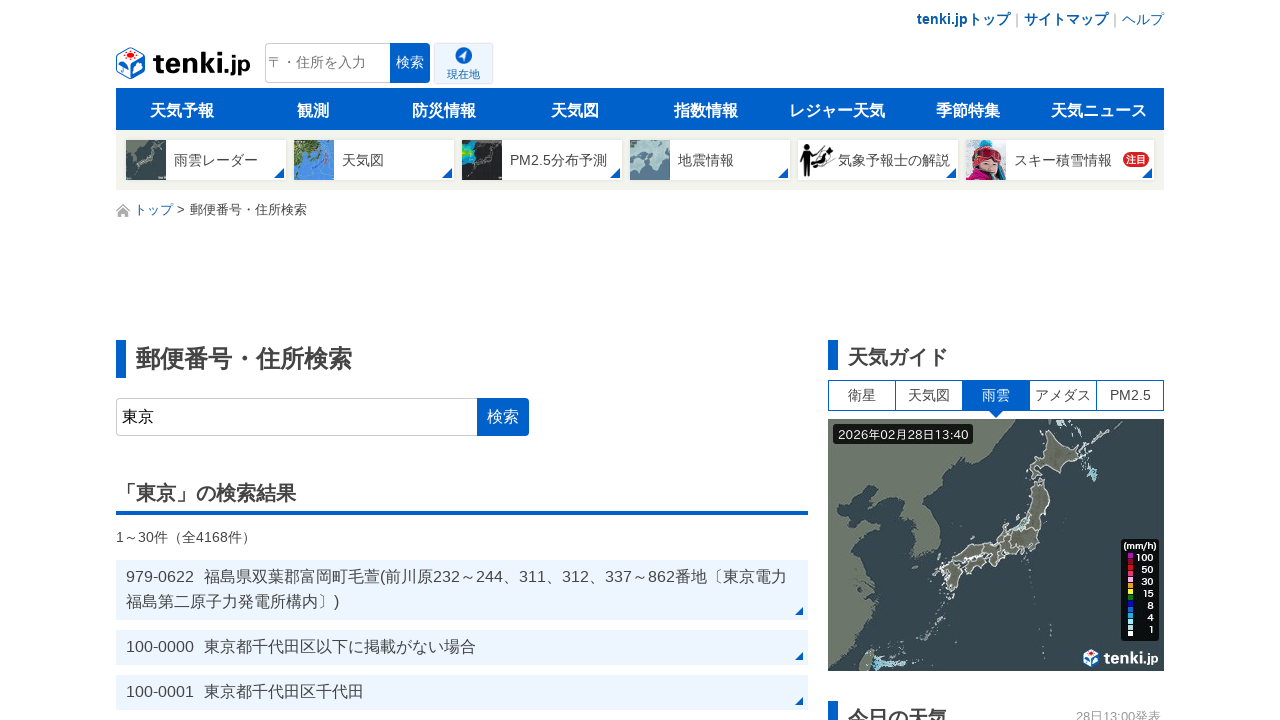

Clicked first search result at (462, 590) on .search-entry-data >> nth=0
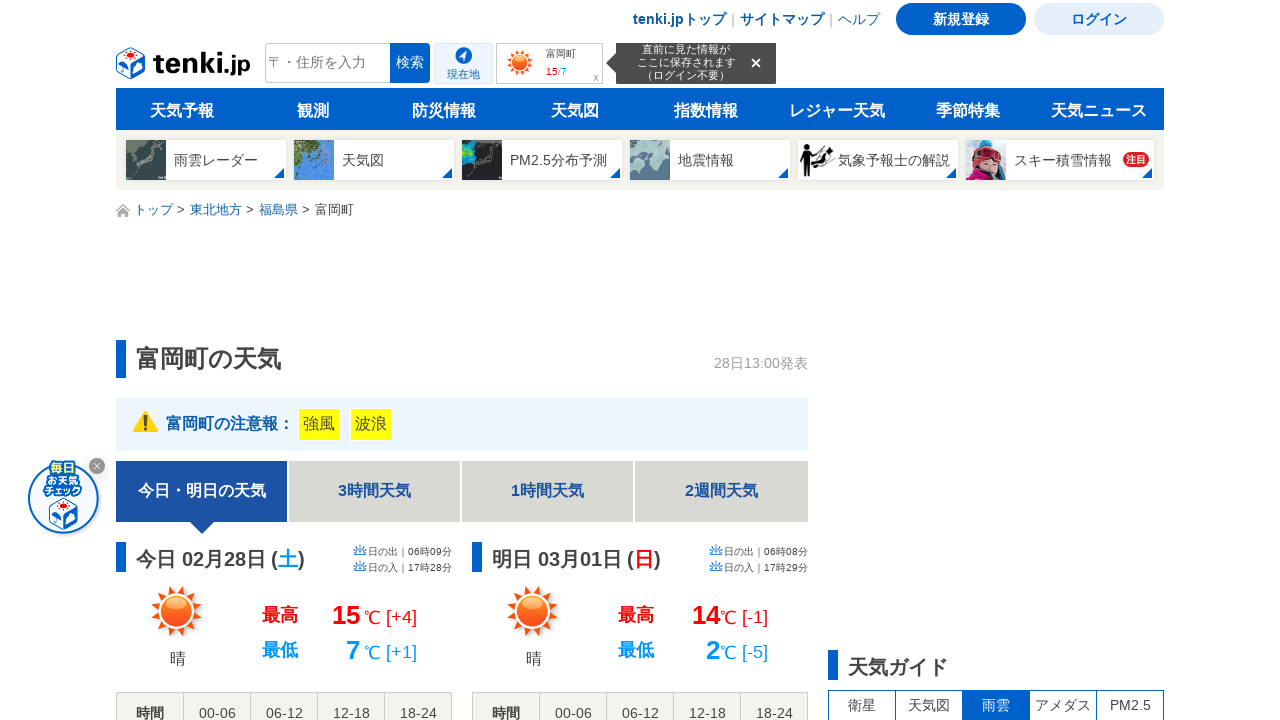

Weather page loaded
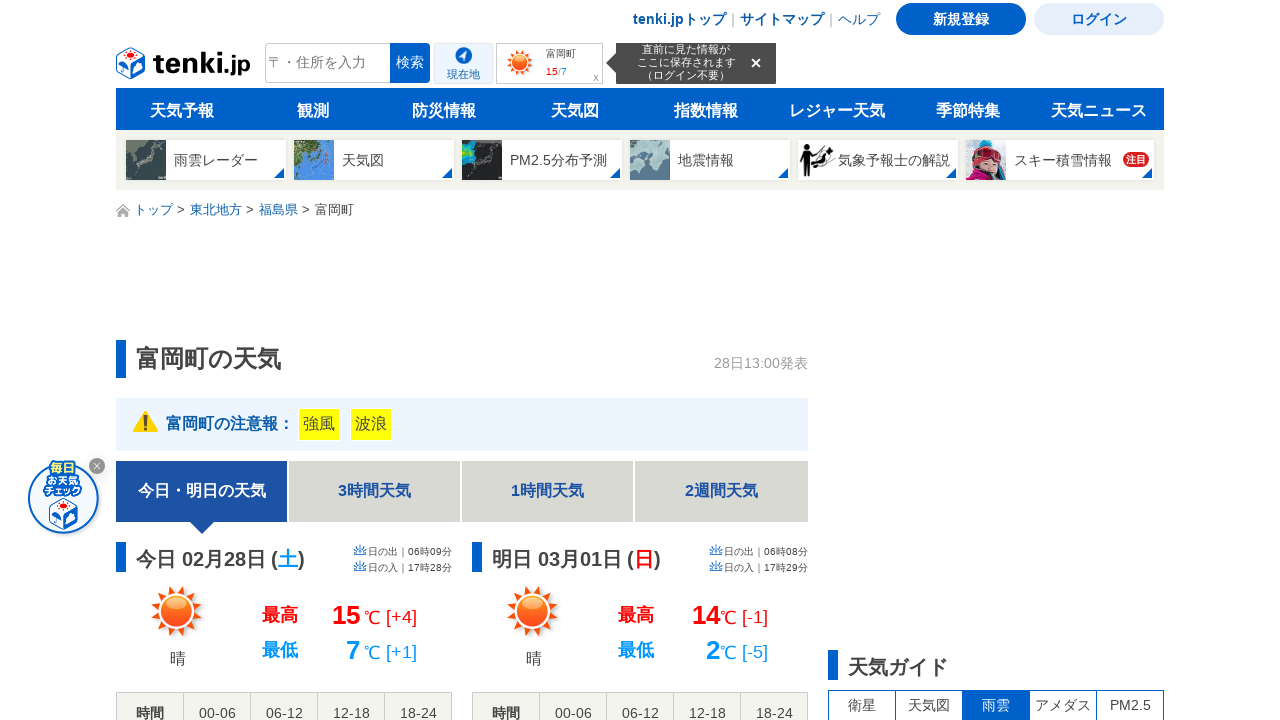

Clicked hourly forecast tab at (548, 492) on .forecast-select-1h >> nth=0
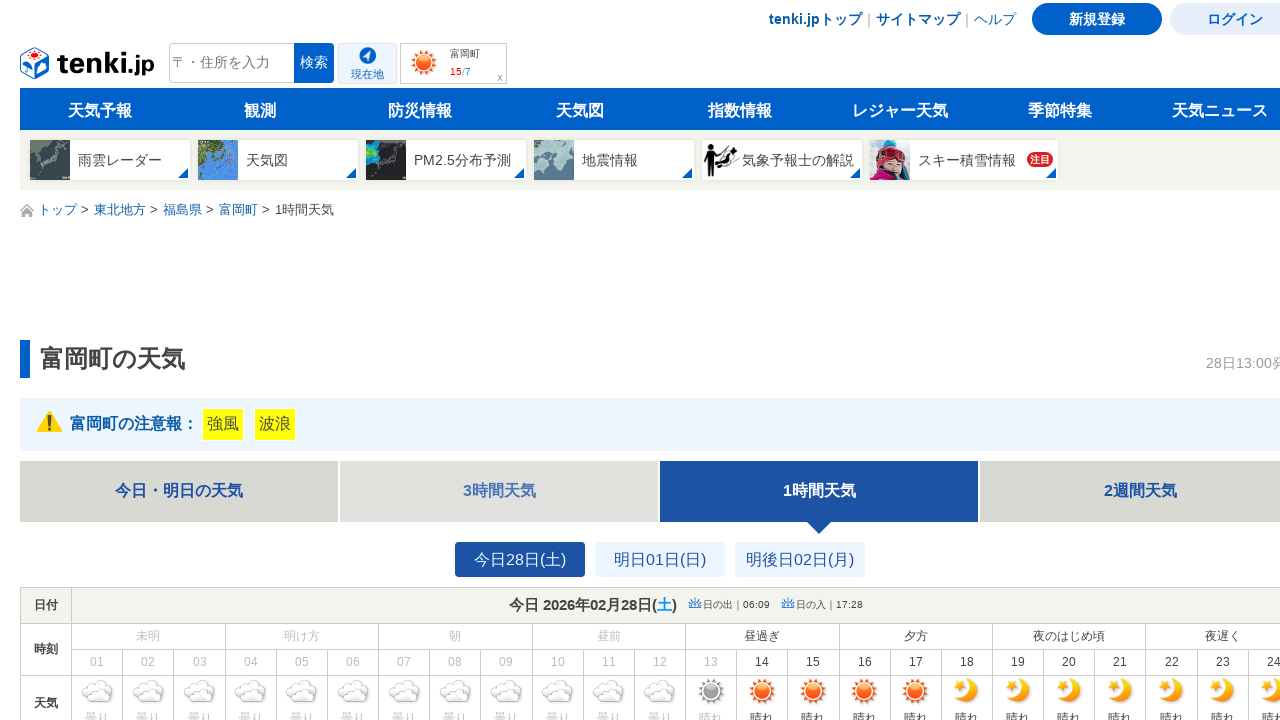

Hourly forecast loaded
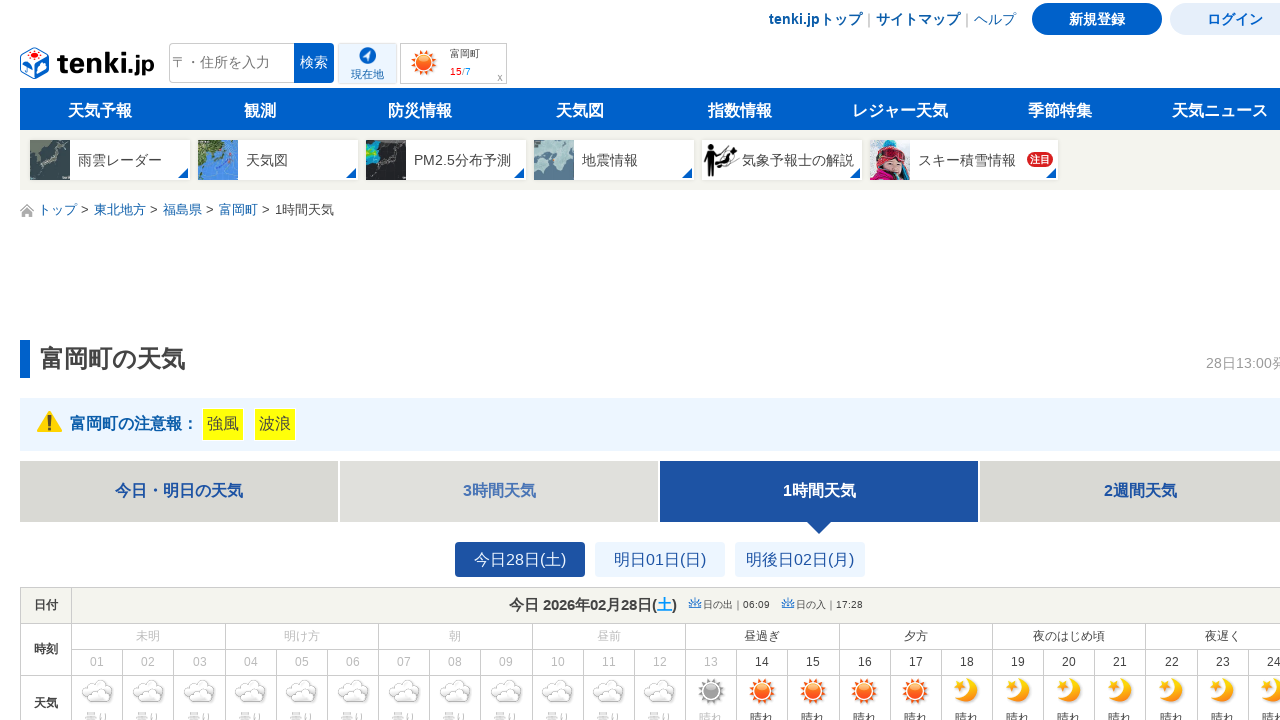

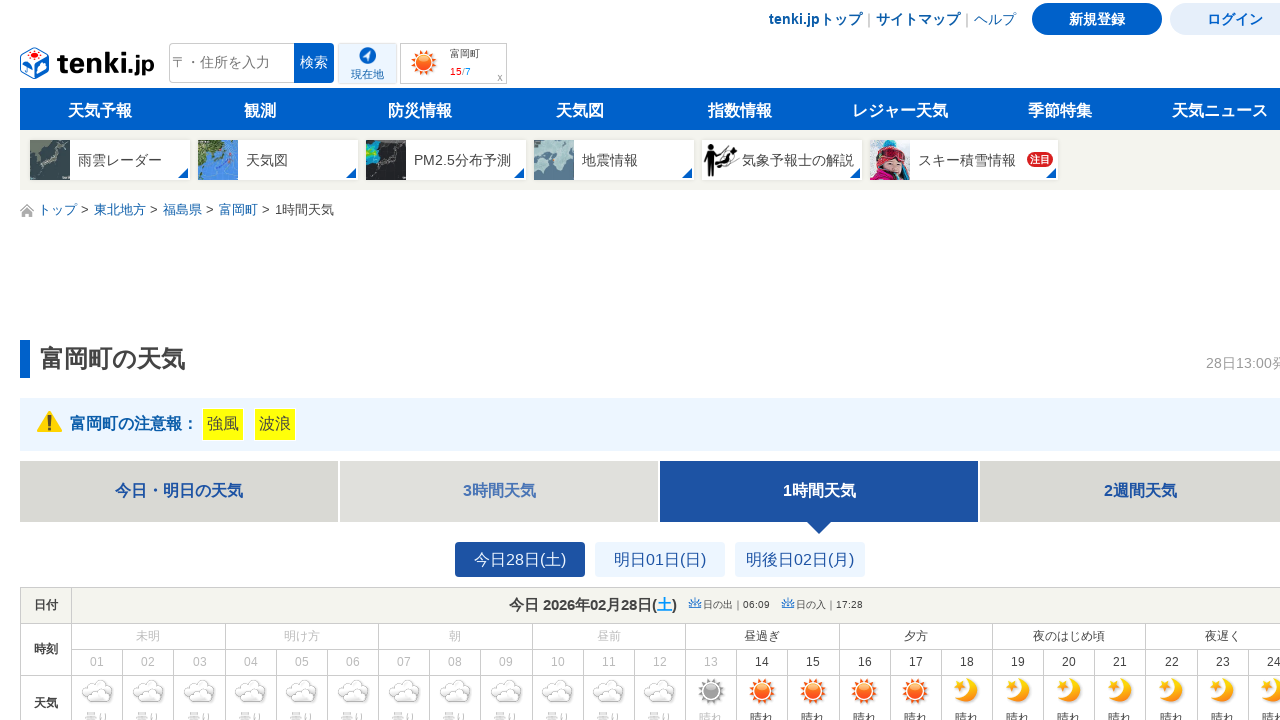